Tests file download functionality by clicking a PDF download button and waiting for the download to complete

Starting URL: https://letcode.in/file

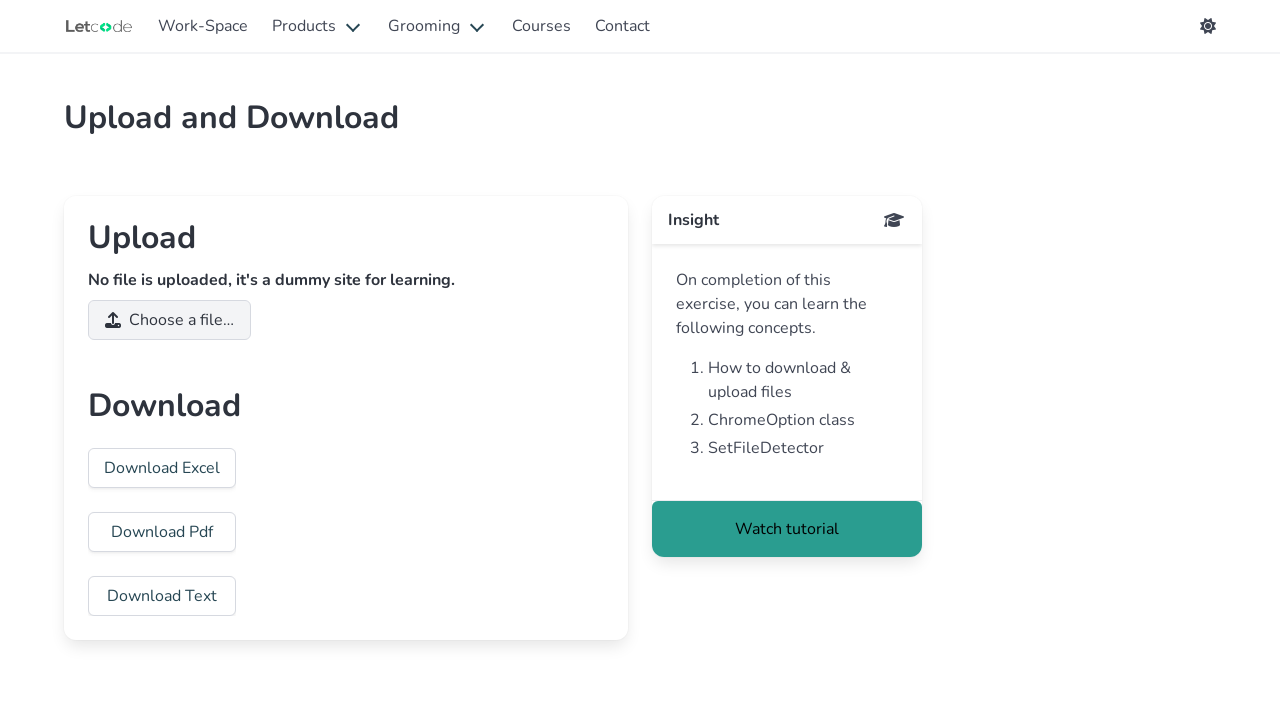

Clicked PDF download button and initiated download at (162, 532) on #pdf
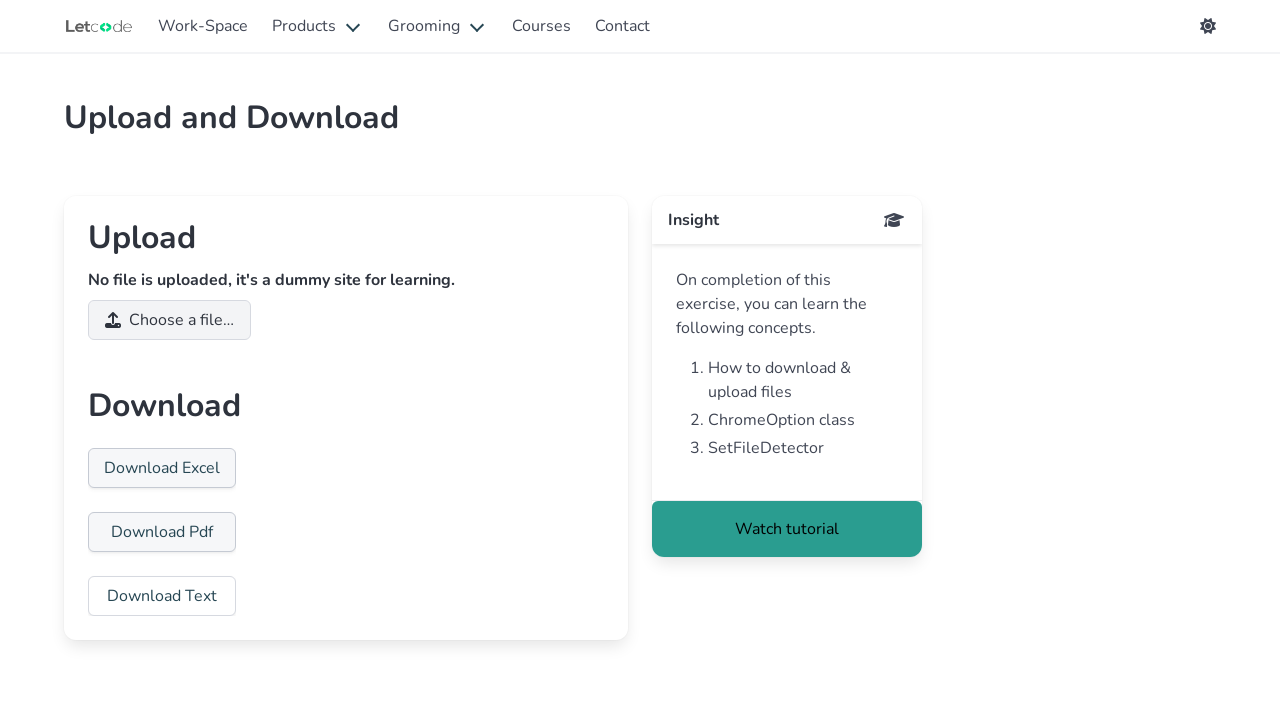

Retrieved download object from download context
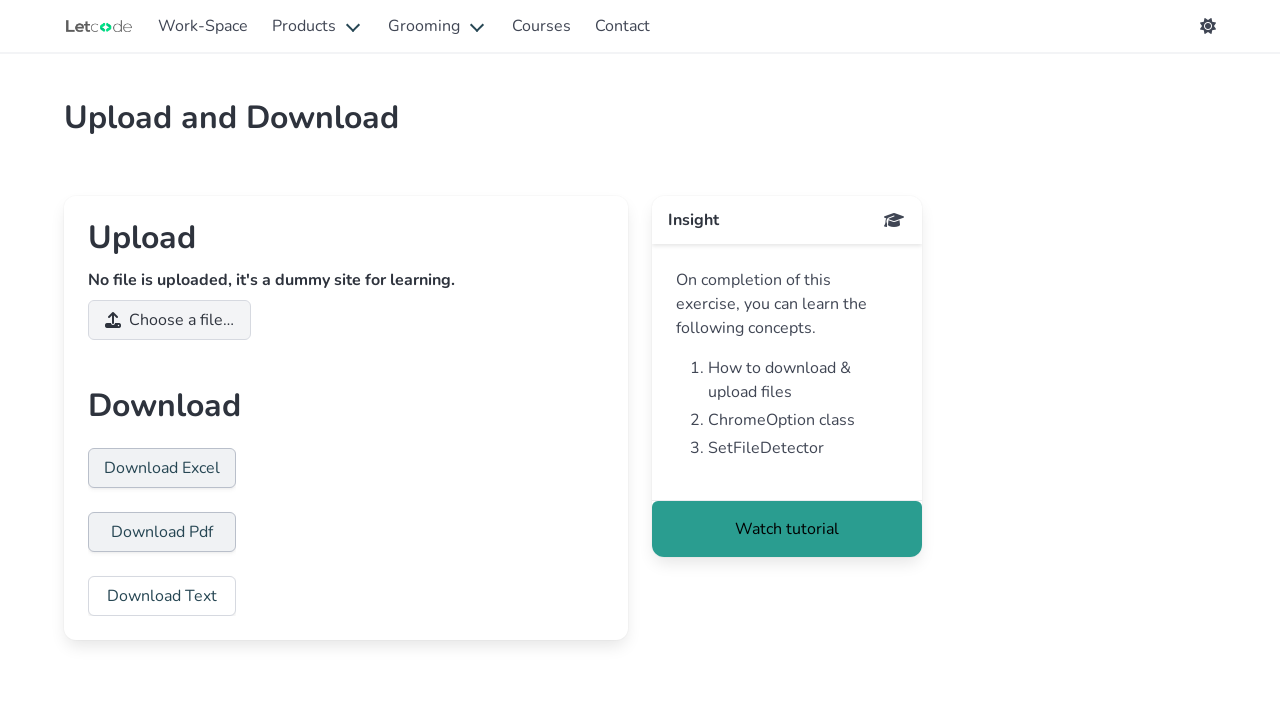

File download completed and saved to disk
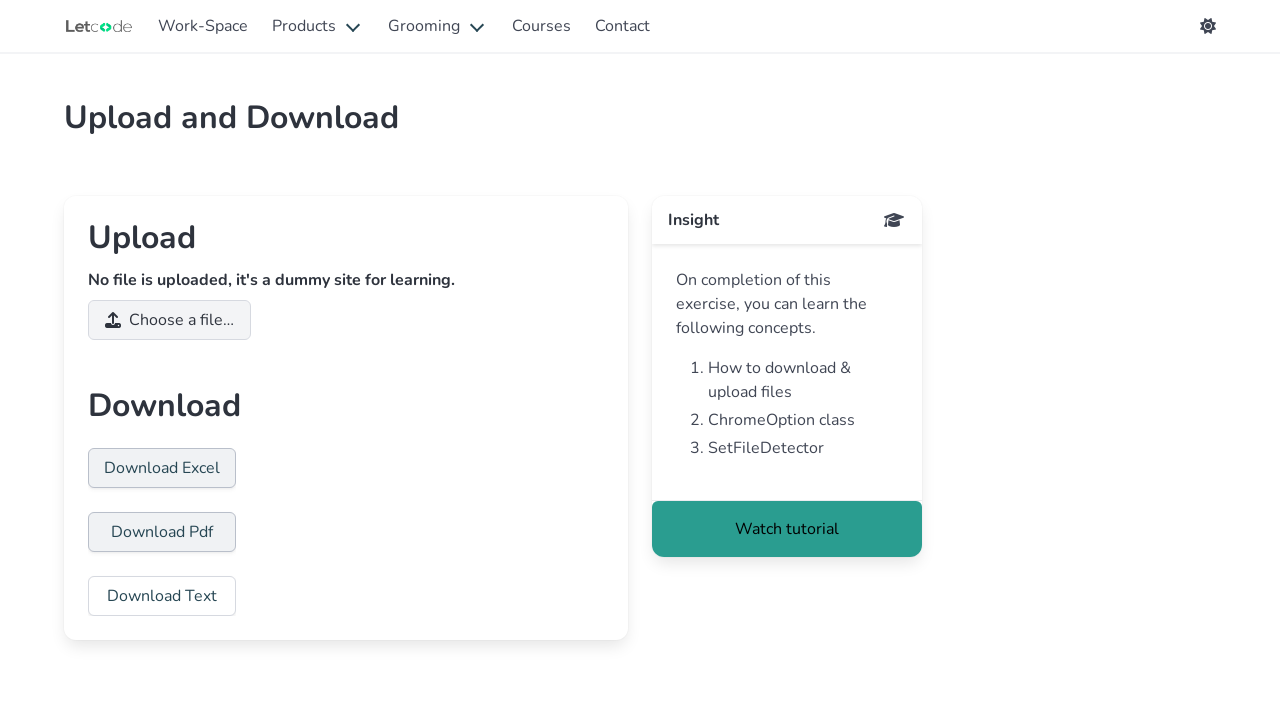

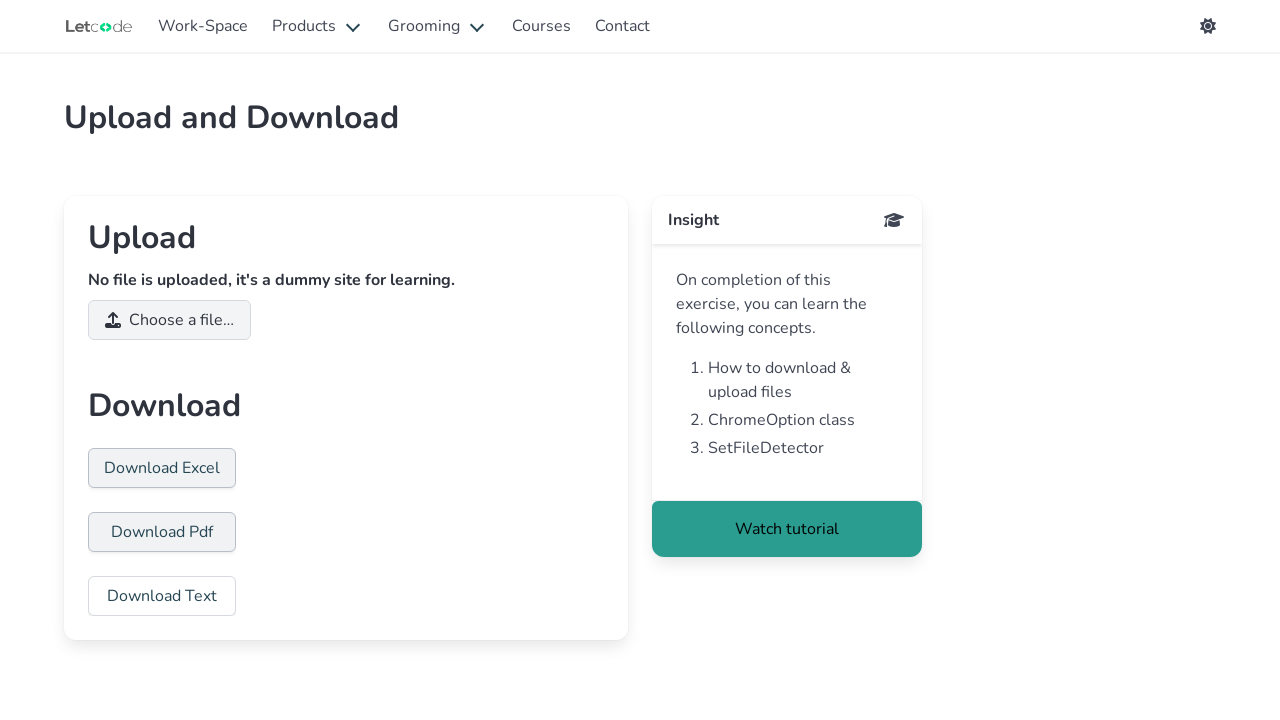